Navigates to the OrangeHRM demo homepage and verifies that the company branding logo is displayed on the page.

Starting URL: https://opensource-demo.orangehrmlive.com/

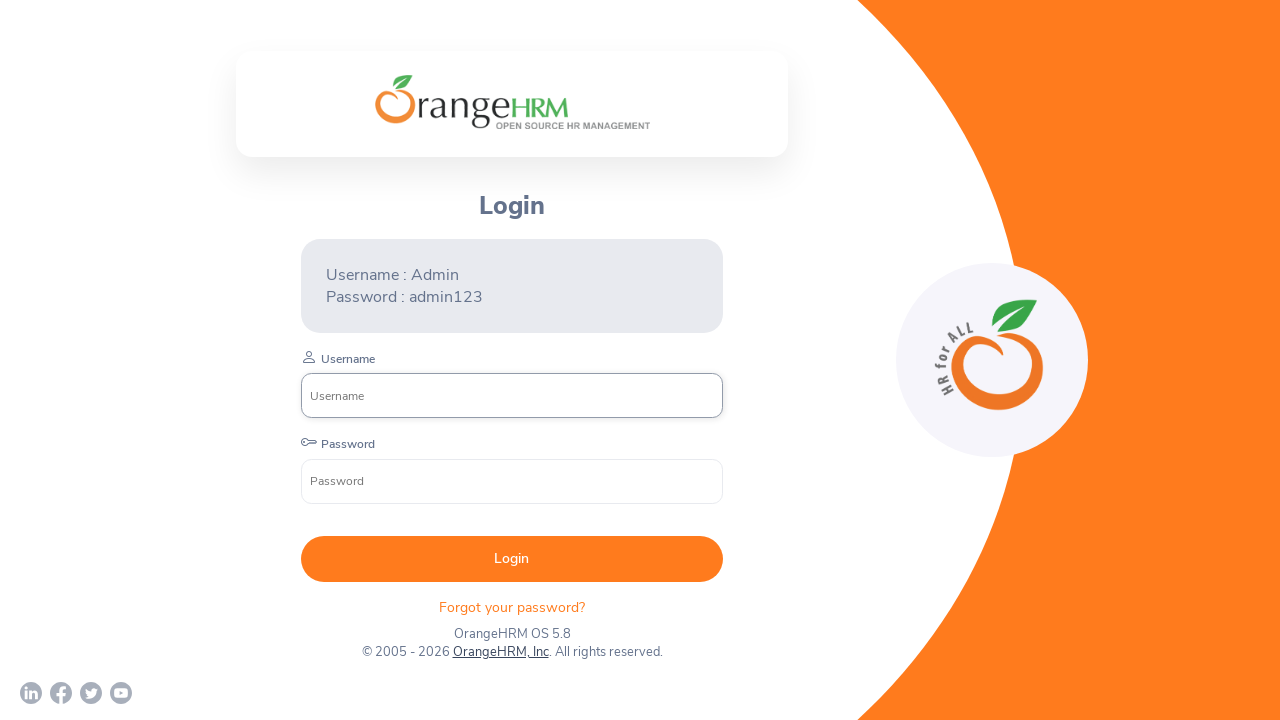

Navigated to OrangeHRM demo homepage
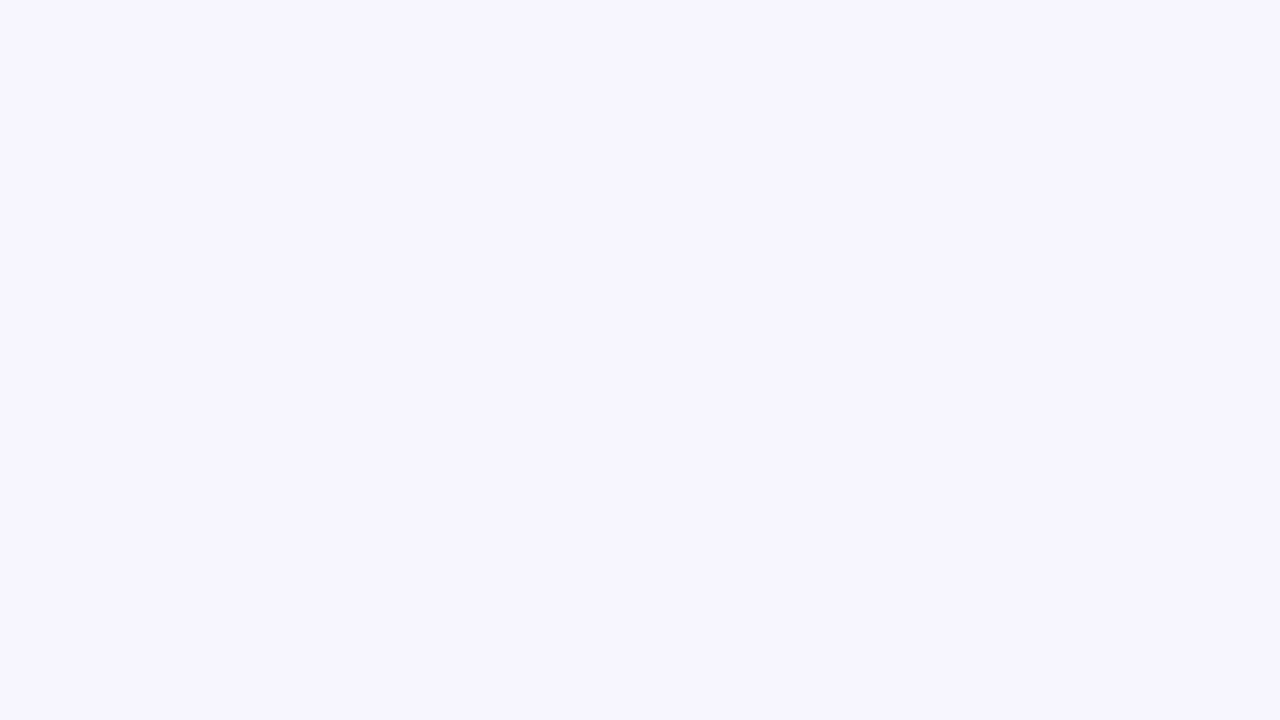

Waited for page to load with networkidle state
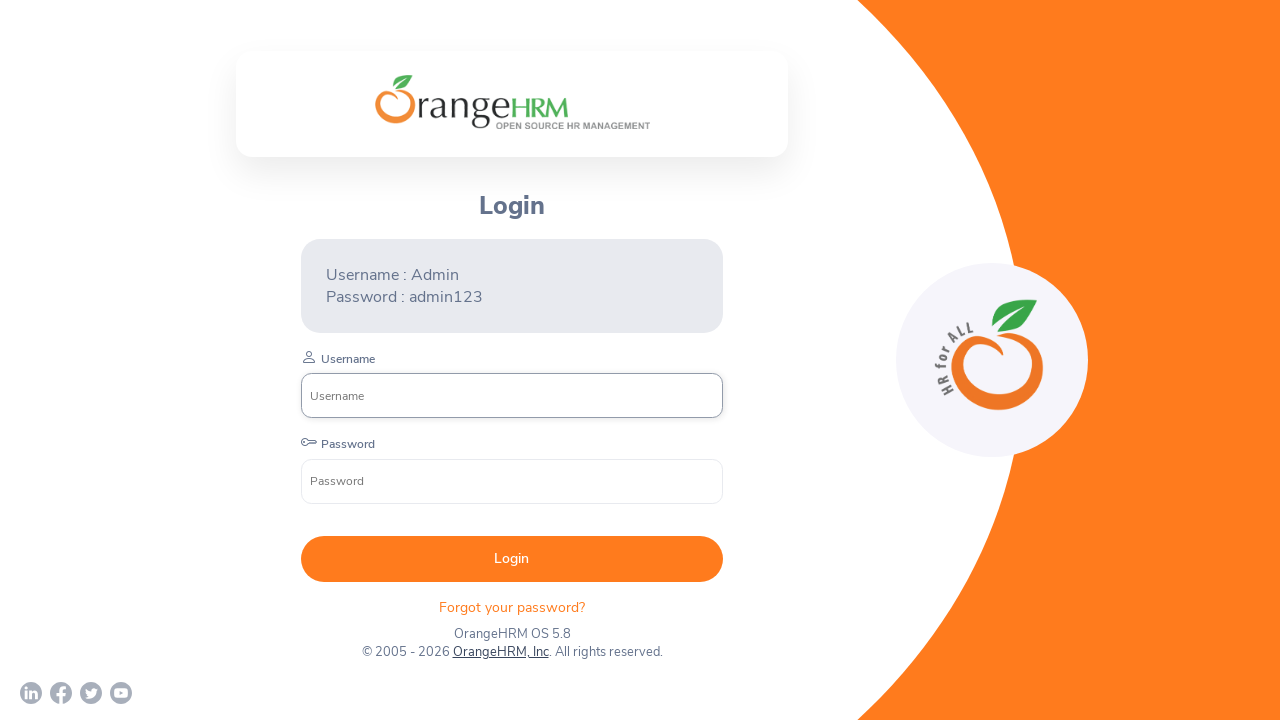

Located company branding logo element
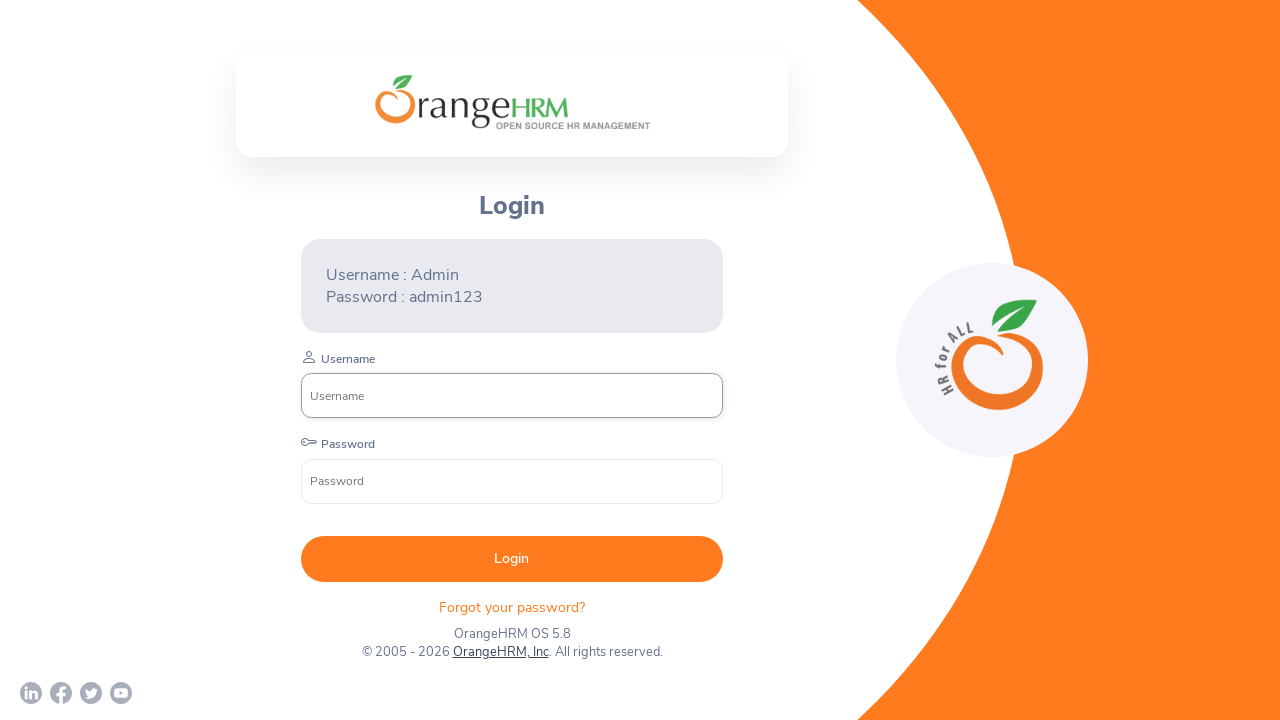

Waited for company branding logo to become visible
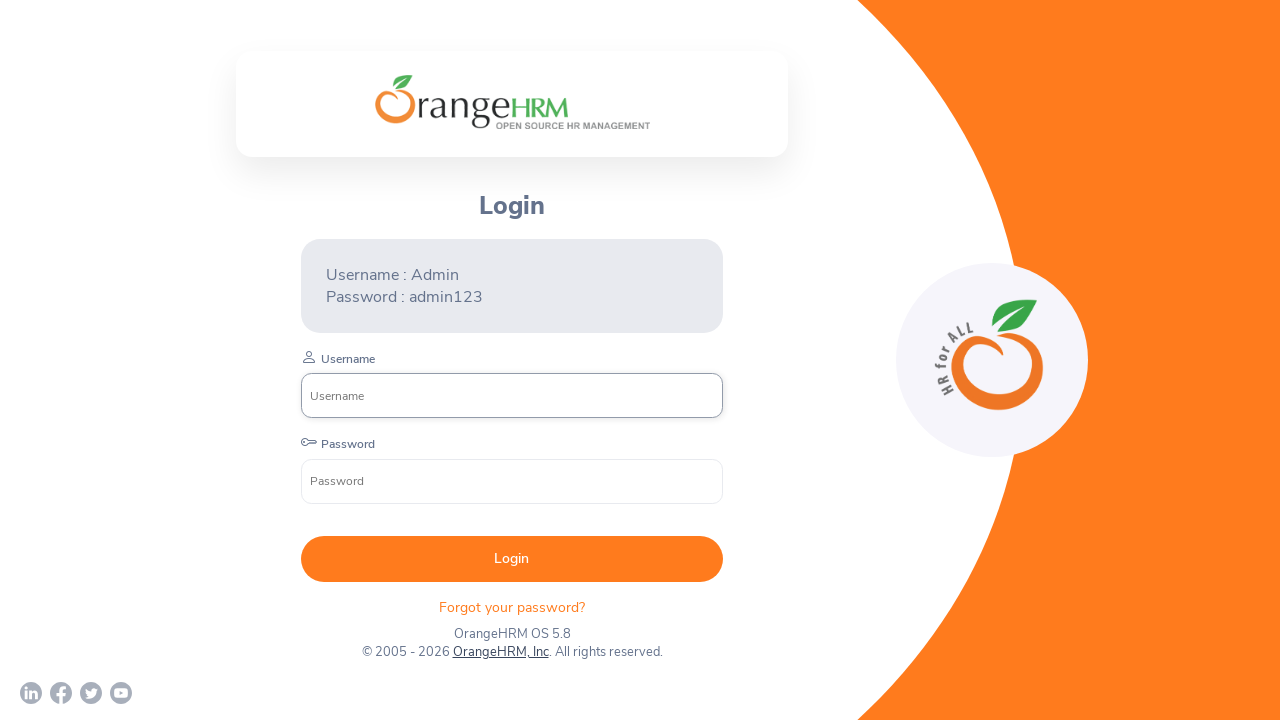

Verified that company branding logo is visible on the page
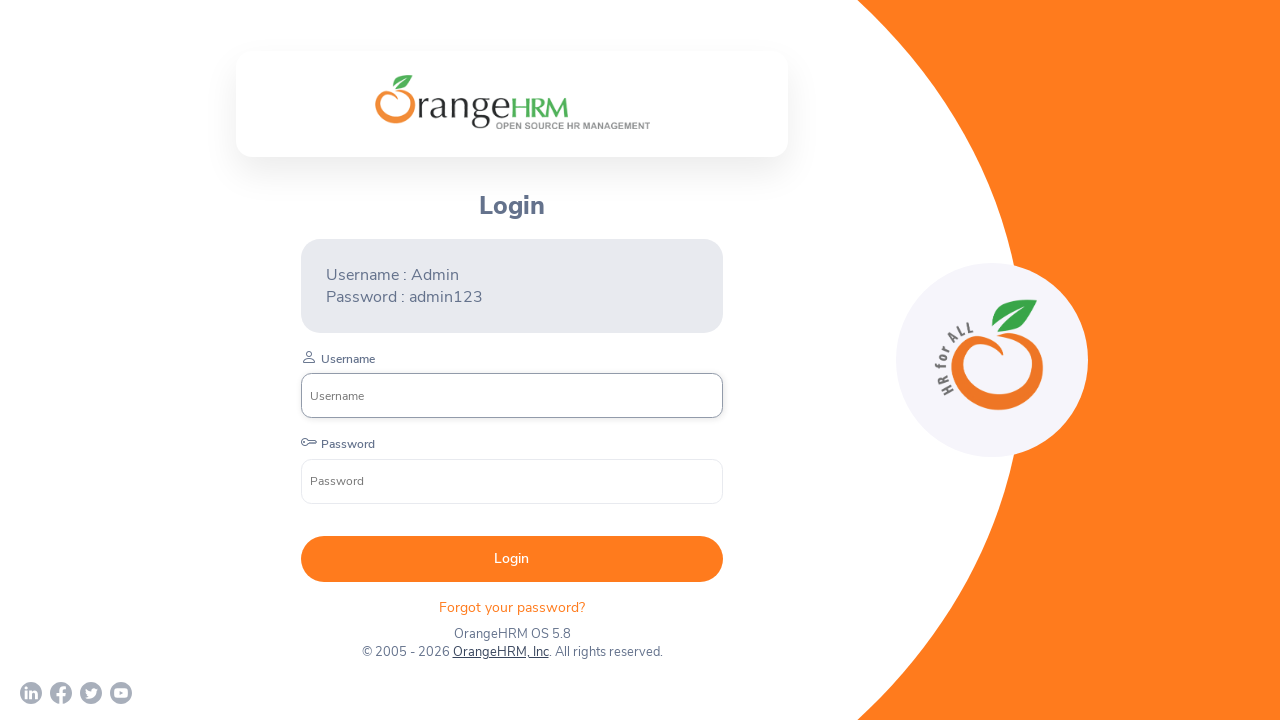

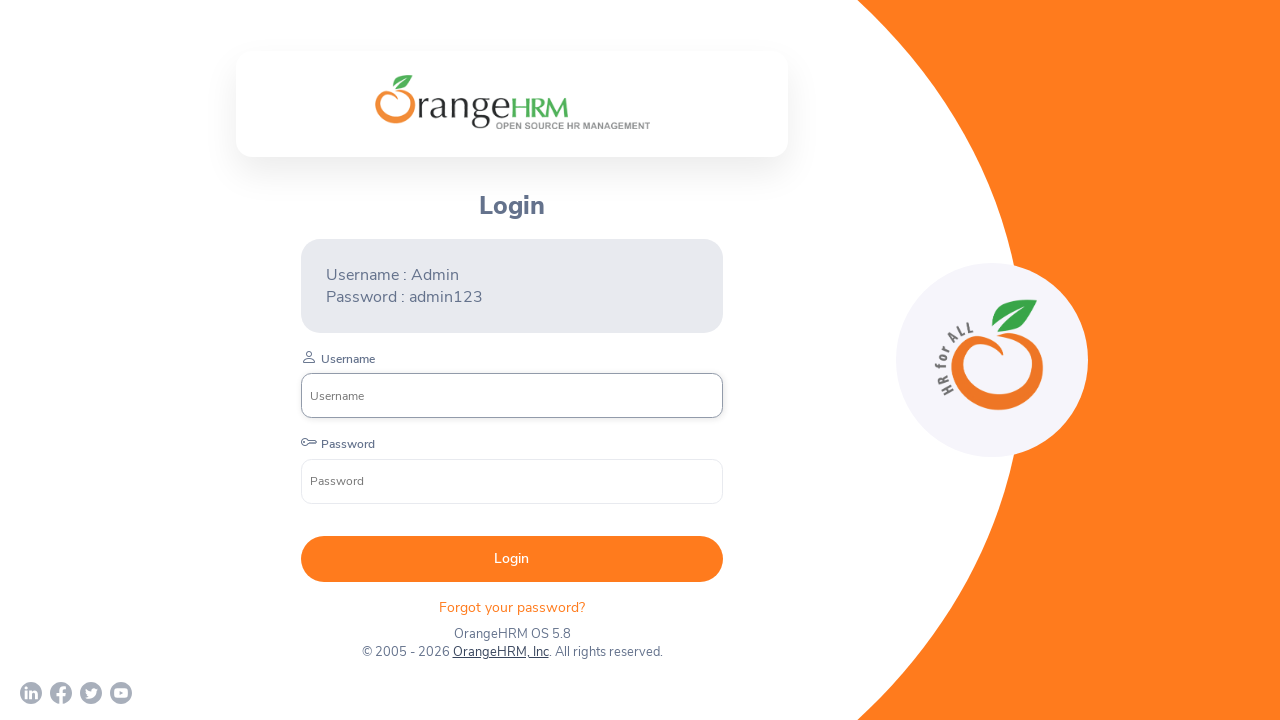